Tests implicit wait functionality by clicking a button that starts a timer and then waiting for a dynamically appearing "WebDriver" text element to load

Starting URL: http://seleniumpractise.blogspot.com/2016/08/how-to-use-explicit-wait-in-selenium.html

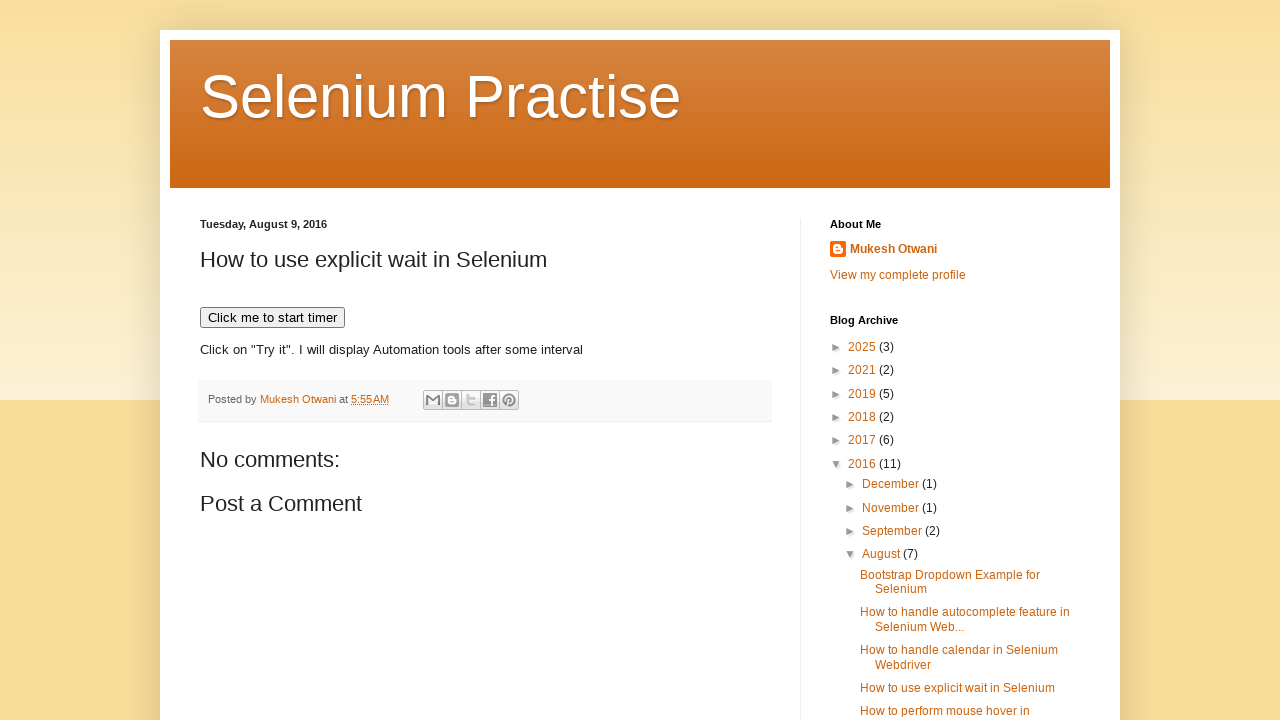

Navigated to explicit wait practice page
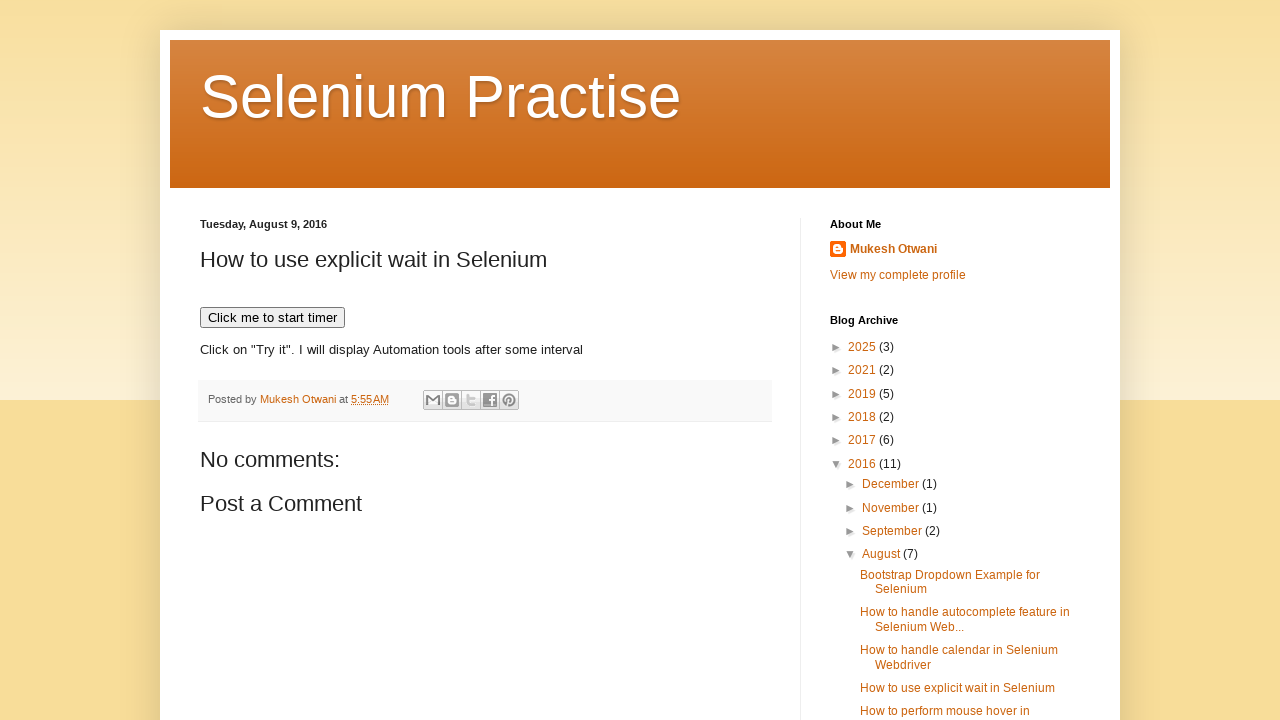

Clicked button to start timer at (272, 318) on xpath=//*[text()='Click me to start timer']
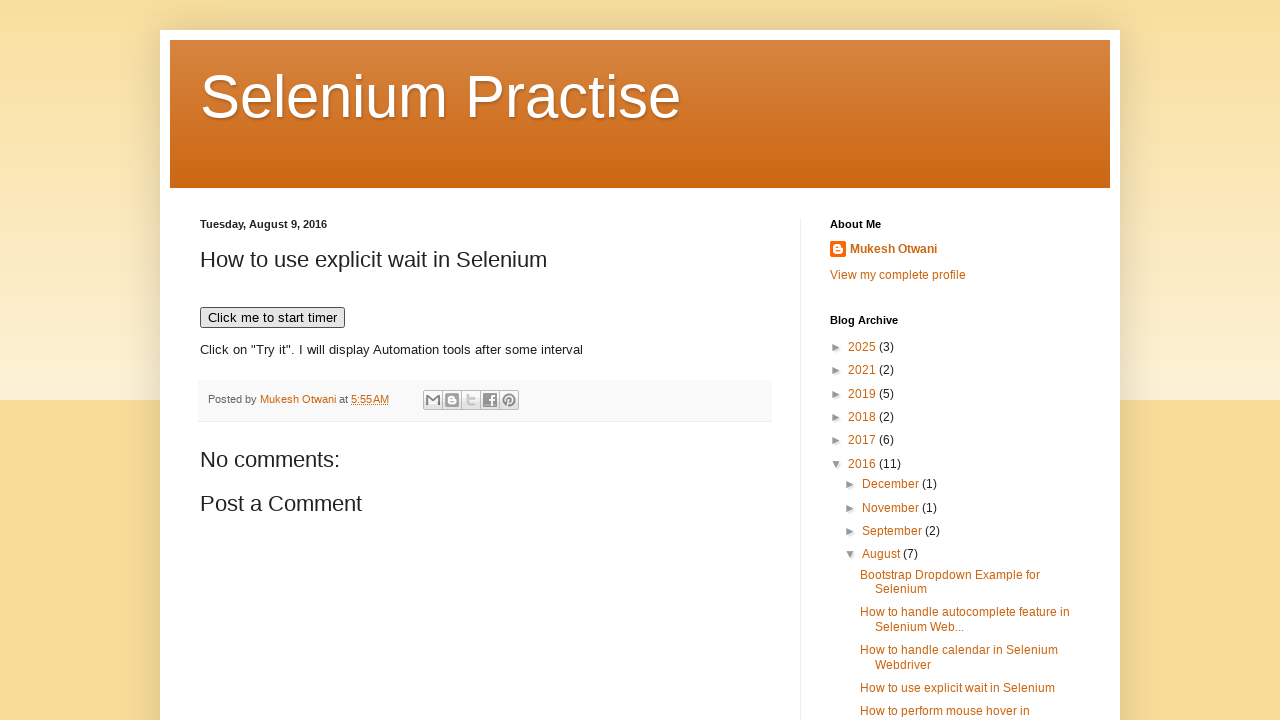

WebDriver text element appeared after waiting for timer to complete
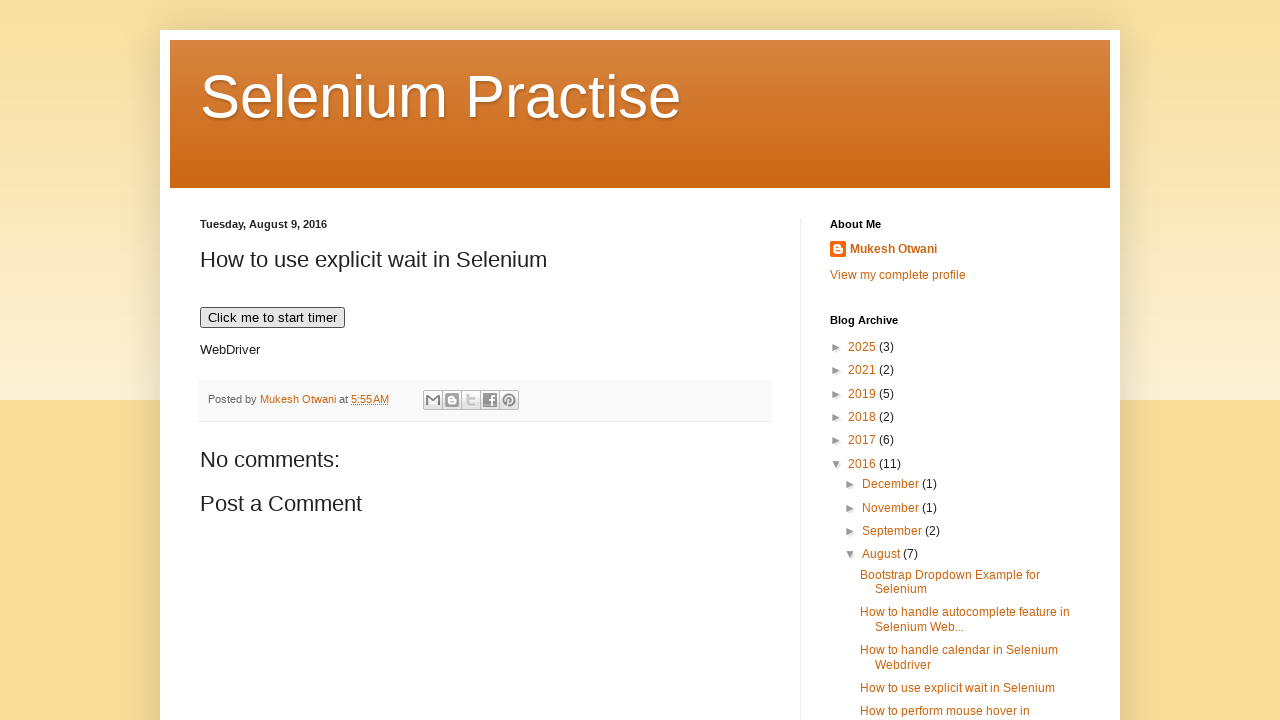

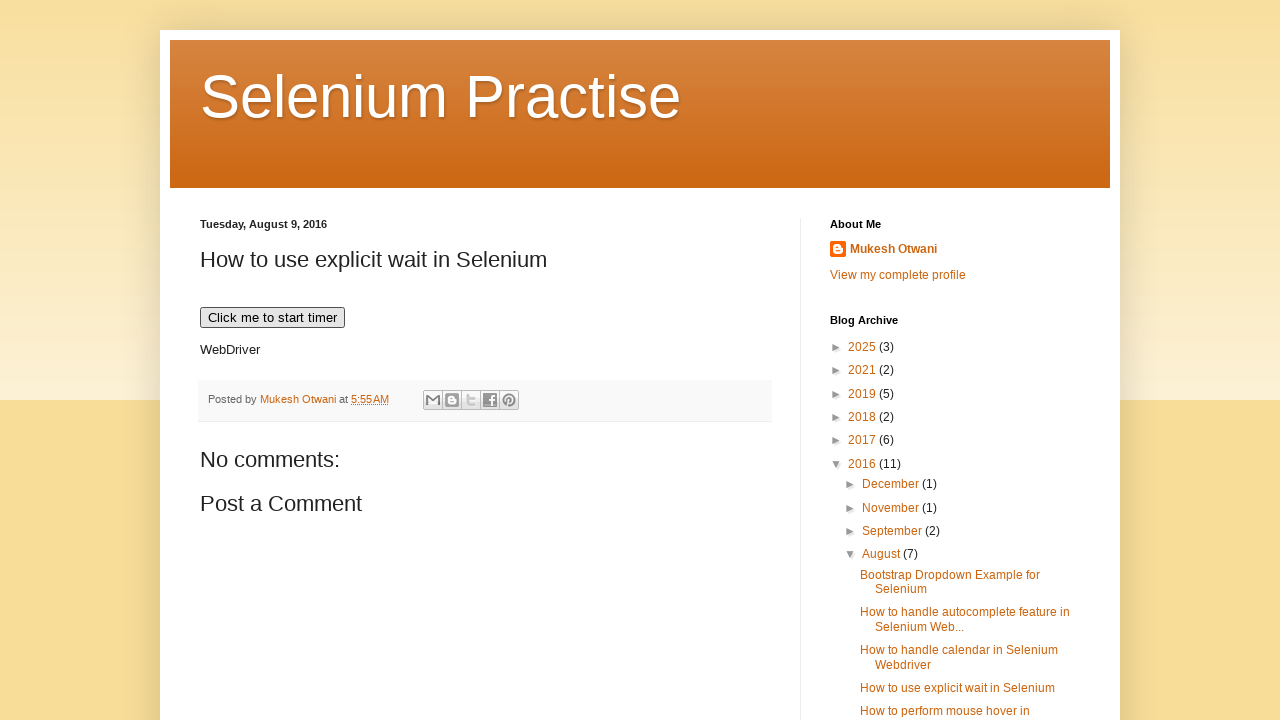